Tests dropdown selection by iterating through all options and clicking on "Option 1" when found

Starting URL: https://the-internet.herokuapp.com/dropdown

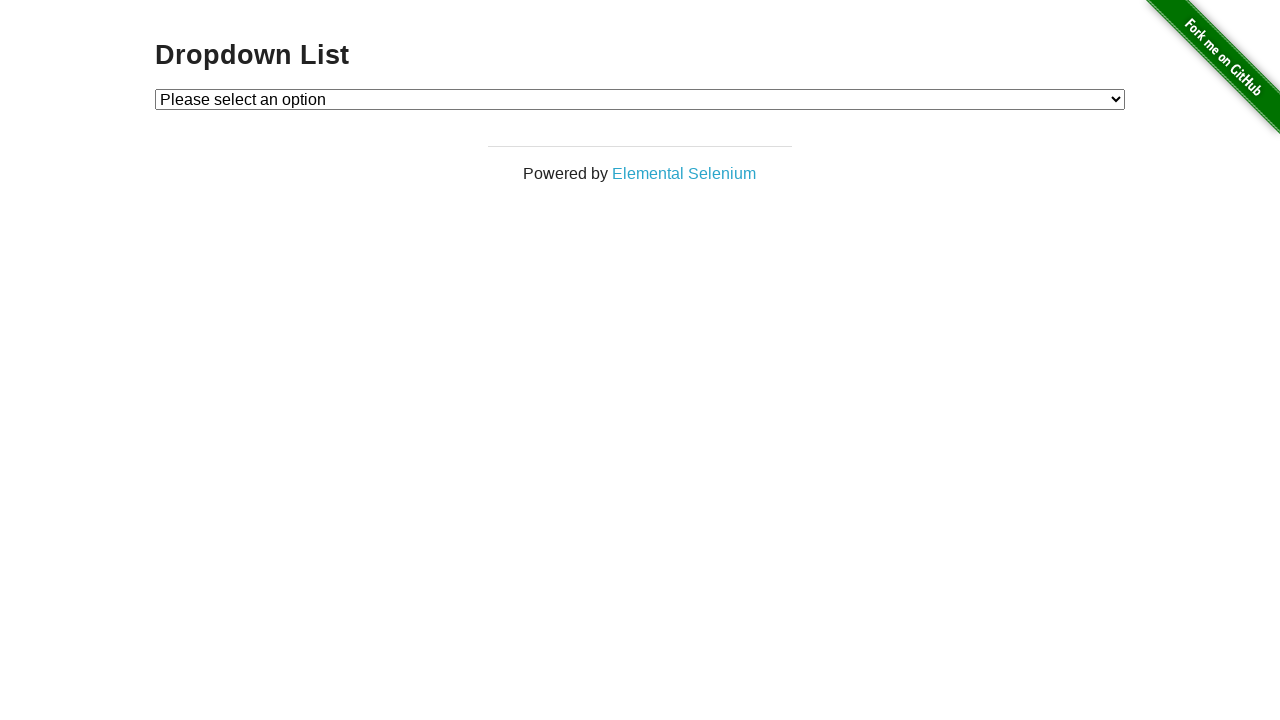

Waited for dropdown element to be present
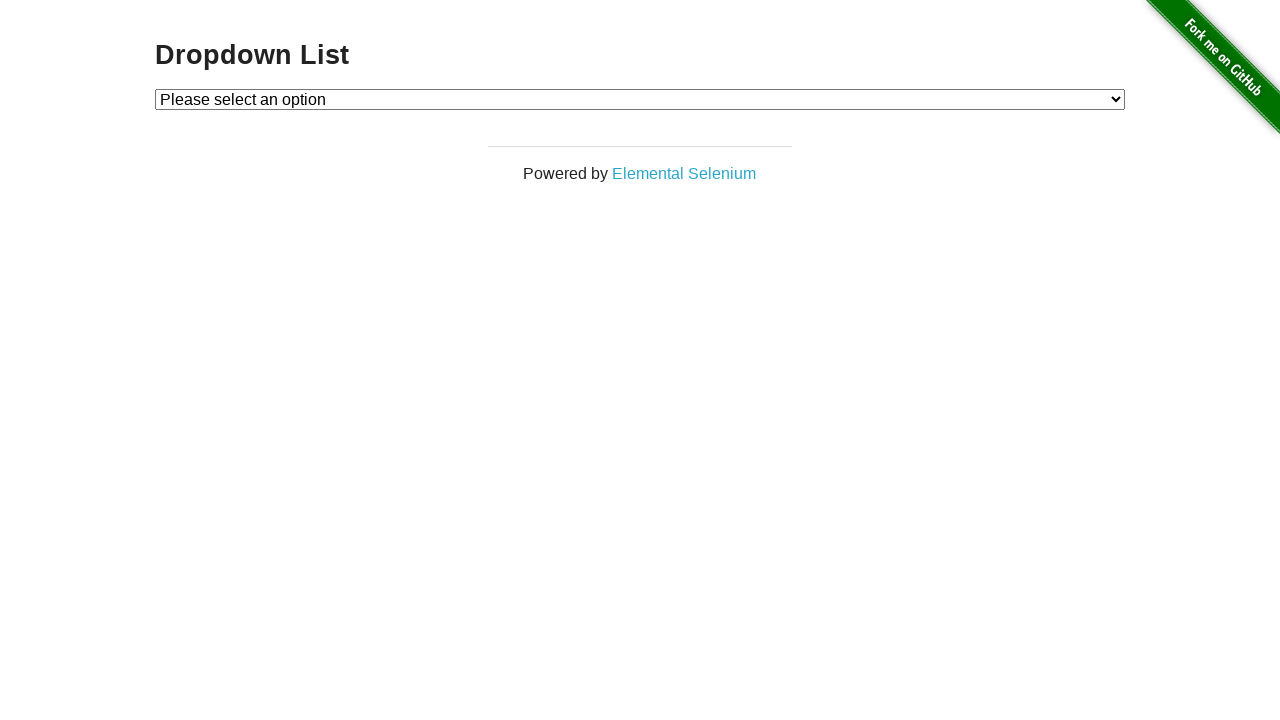

Selected 'Option 1' from the dropdown on #dropdown
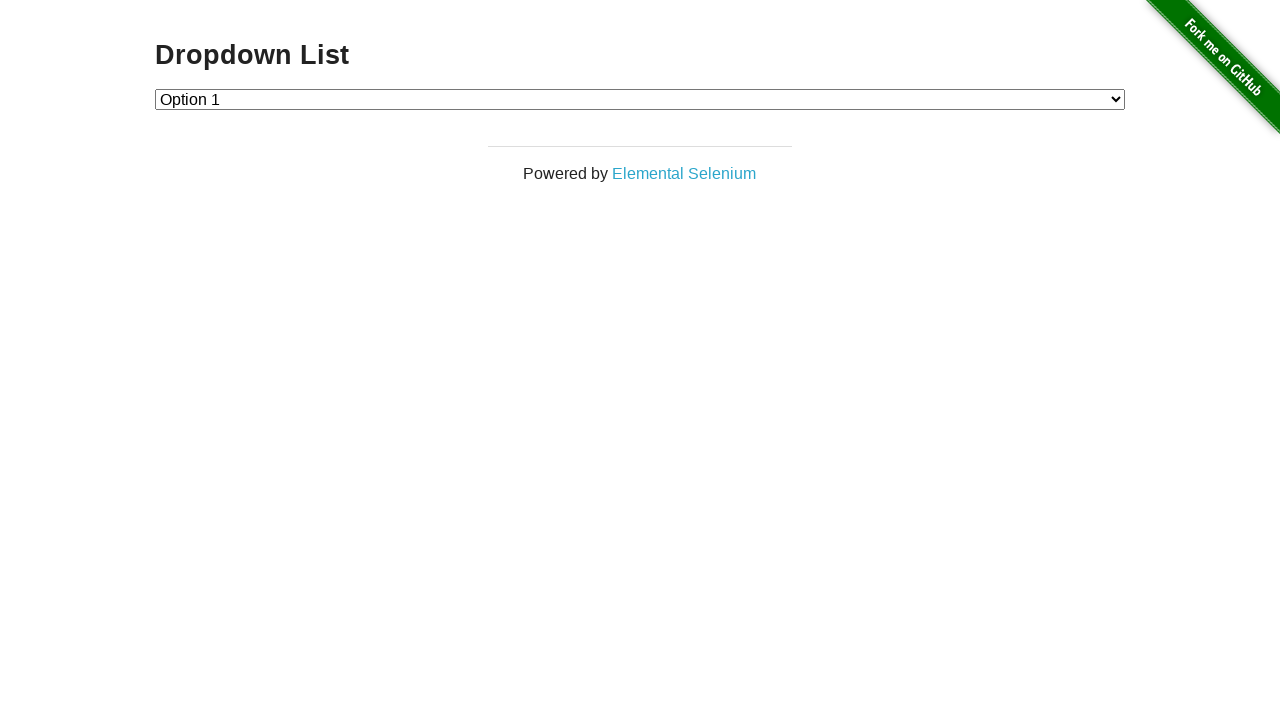

Verified that dropdown selection value is '1'
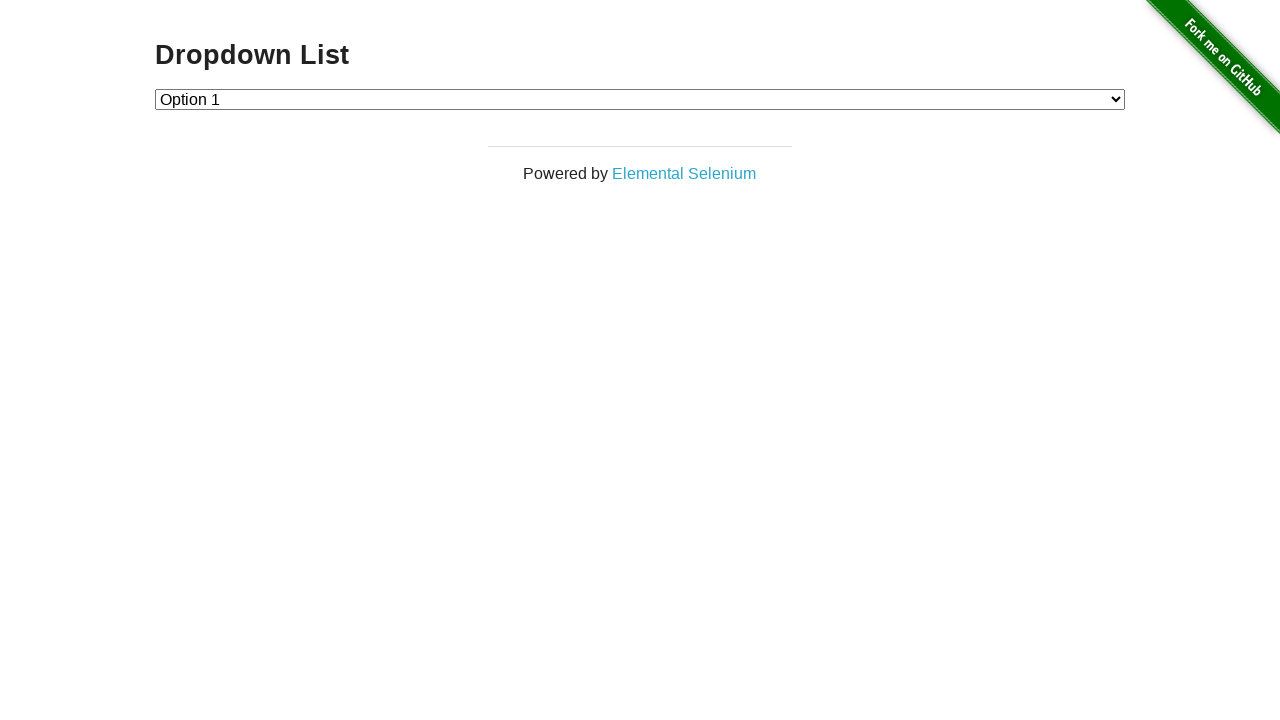

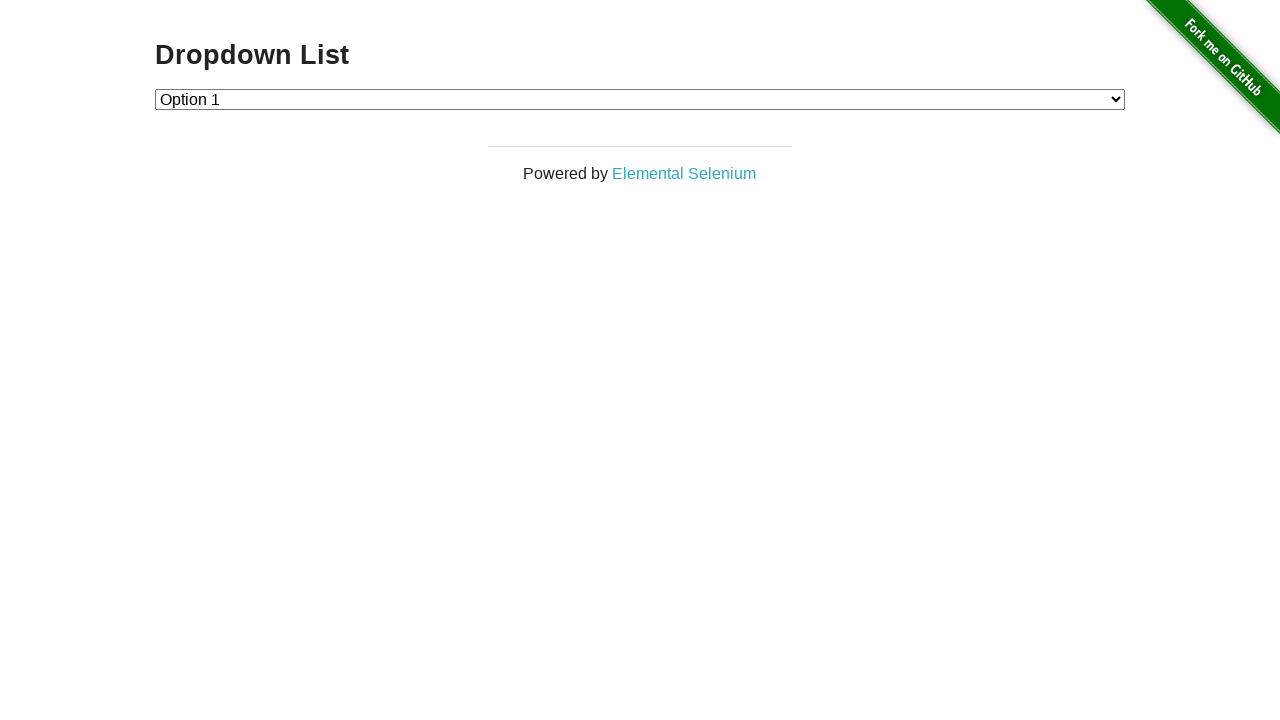